Tests prompt alert by triggering it, entering text input, and verifying the entered text appears on the page

Starting URL: https://demoqa.com/alerts

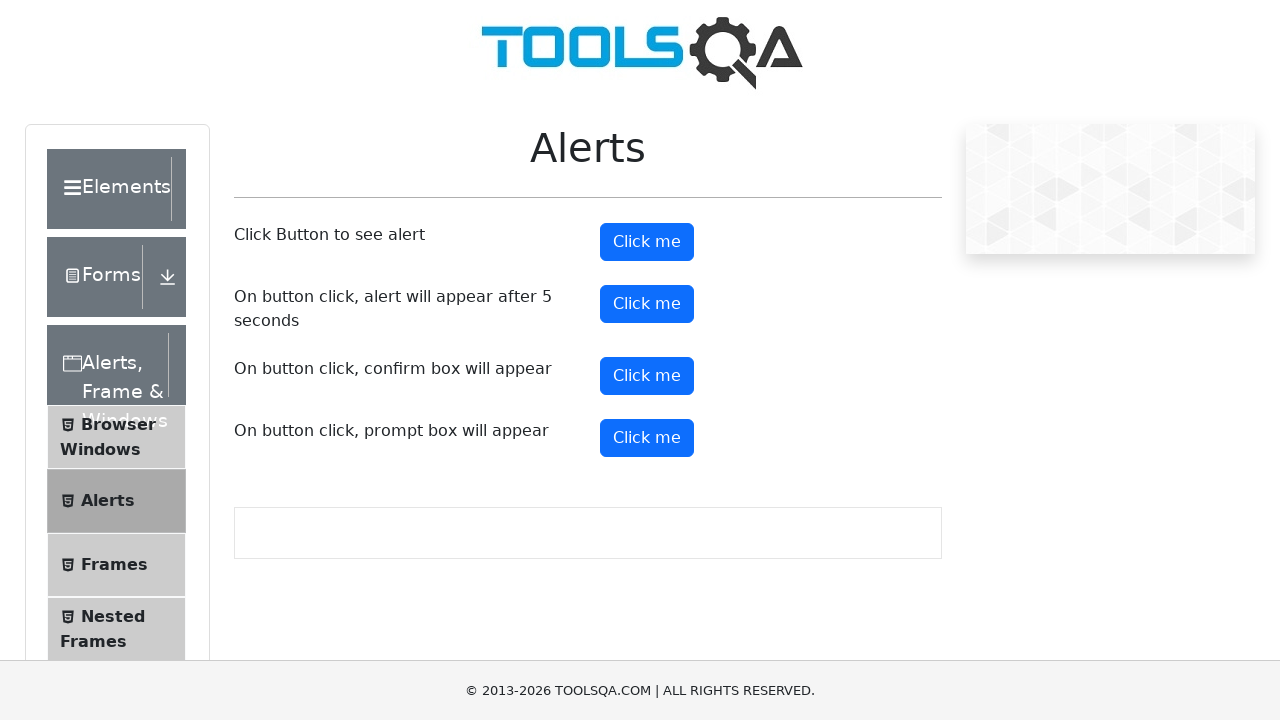

Set up dialog handler to accept prompt with input 'Sanjar'
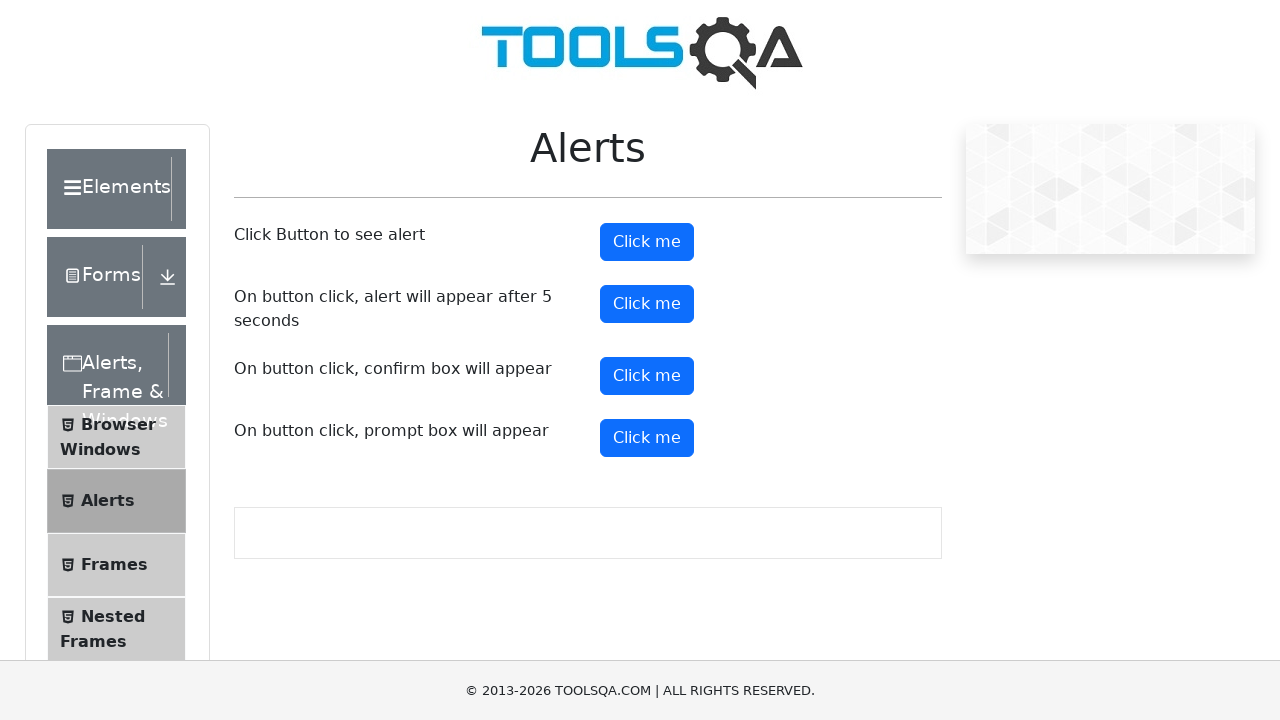

Clicked prompt alert button at (647, 438) on #promtButton
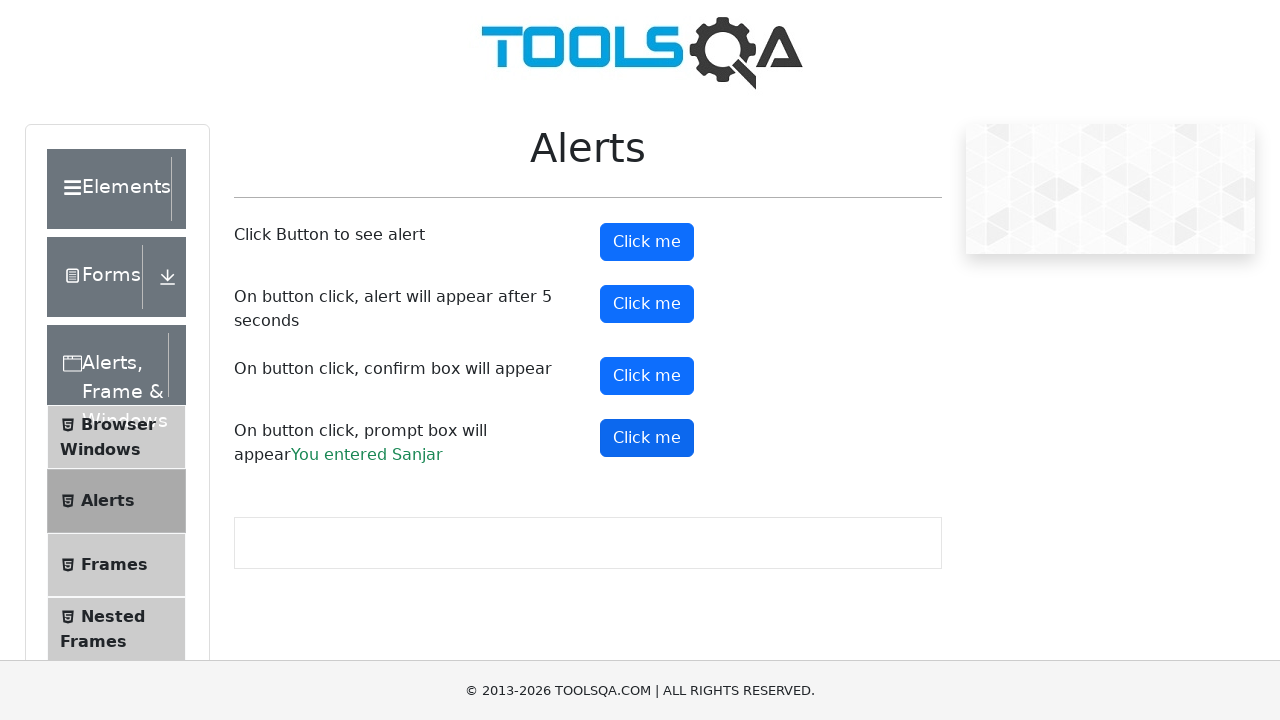

Prompt result text appeared on page
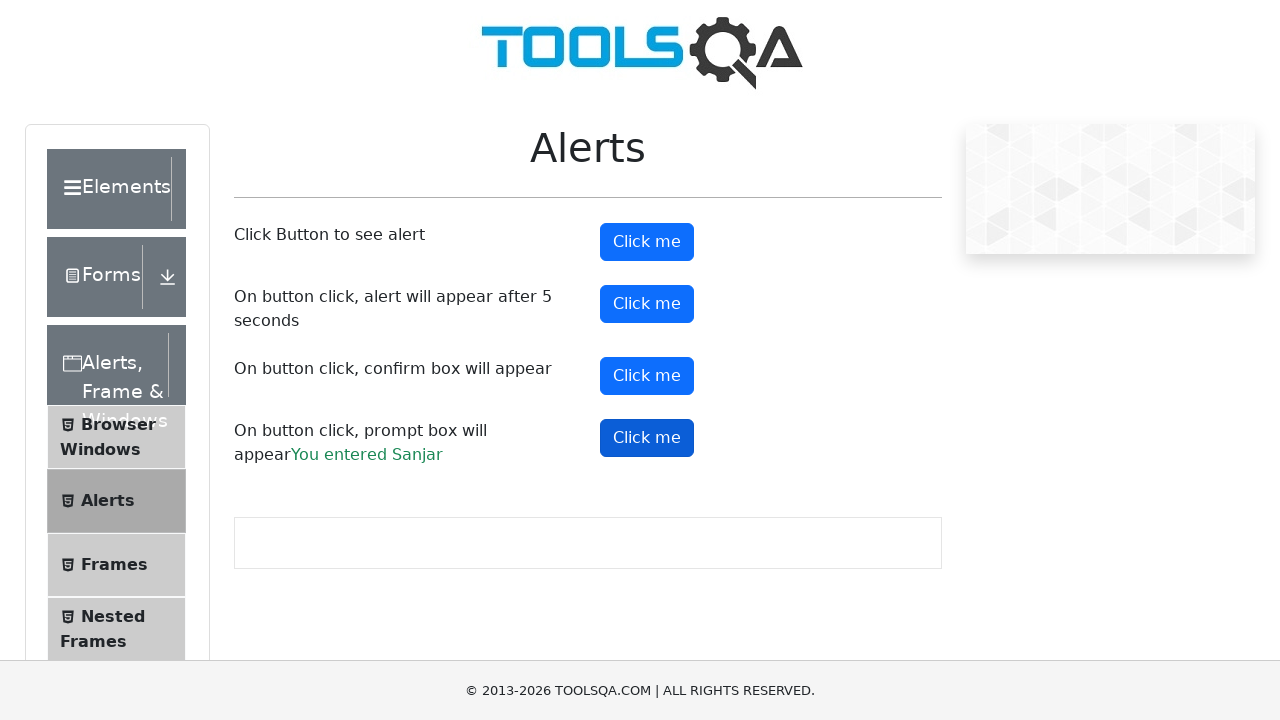

Verified that 'Sanjar' appears in the prompt result
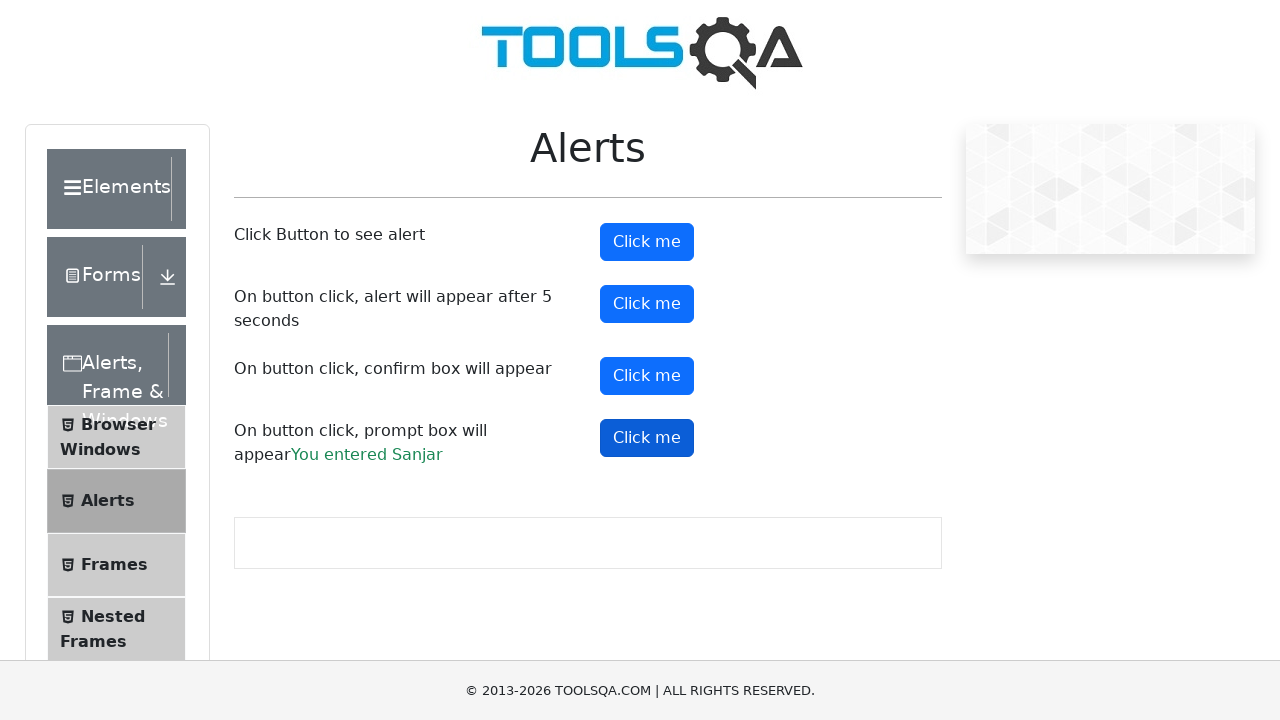

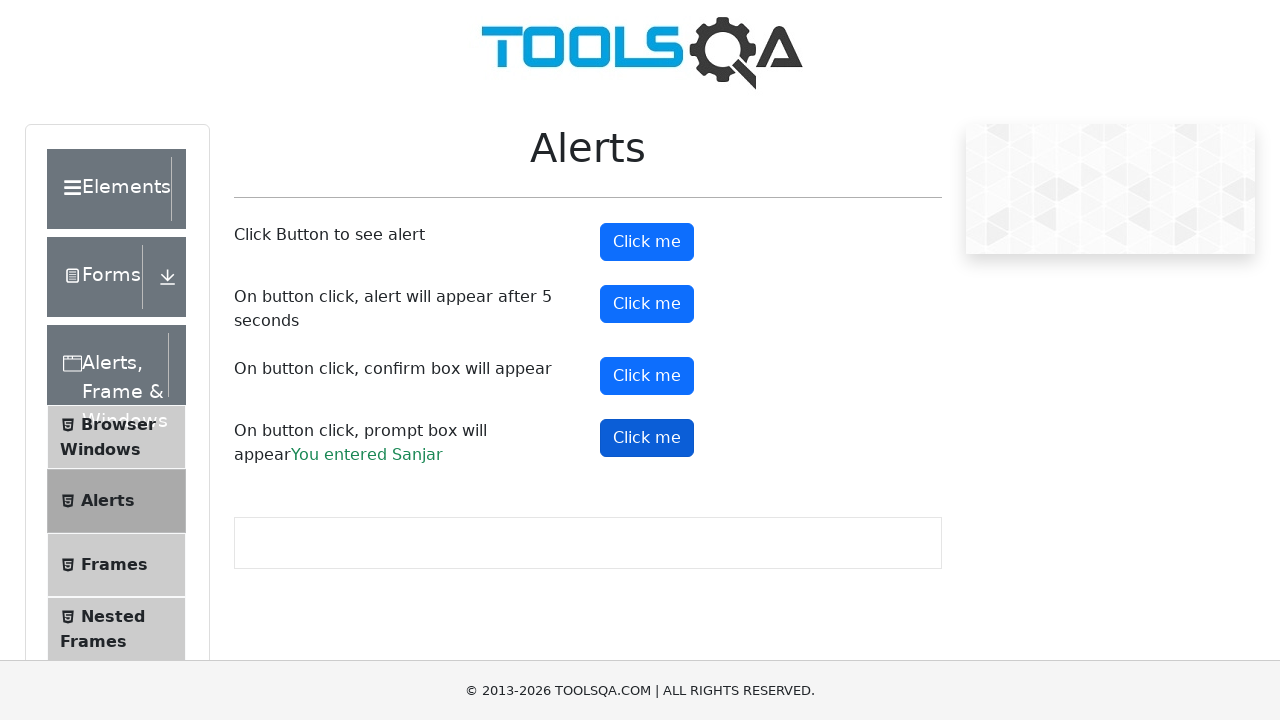